Navigates to Rahul Shetty Academy website and retrieves the page title and current URL

Starting URL: https://rahulshettyacademy.com

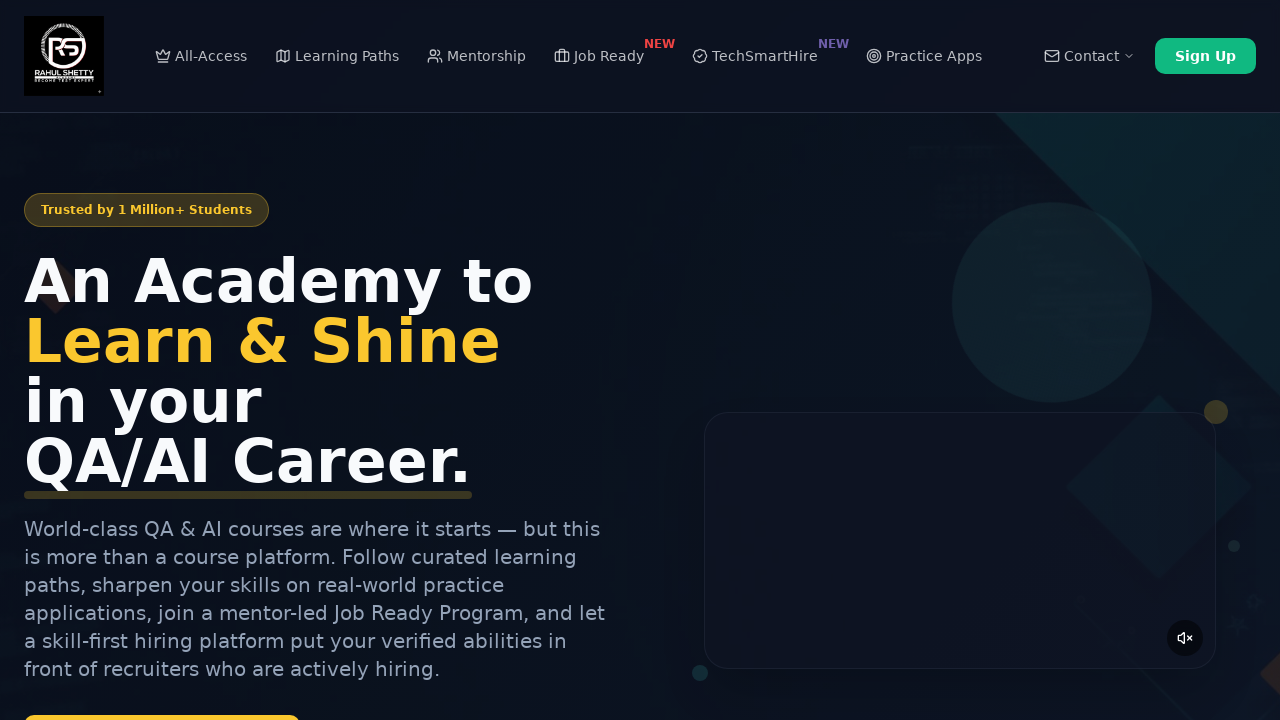

Retrieved page title from Rahul Shetty Academy website
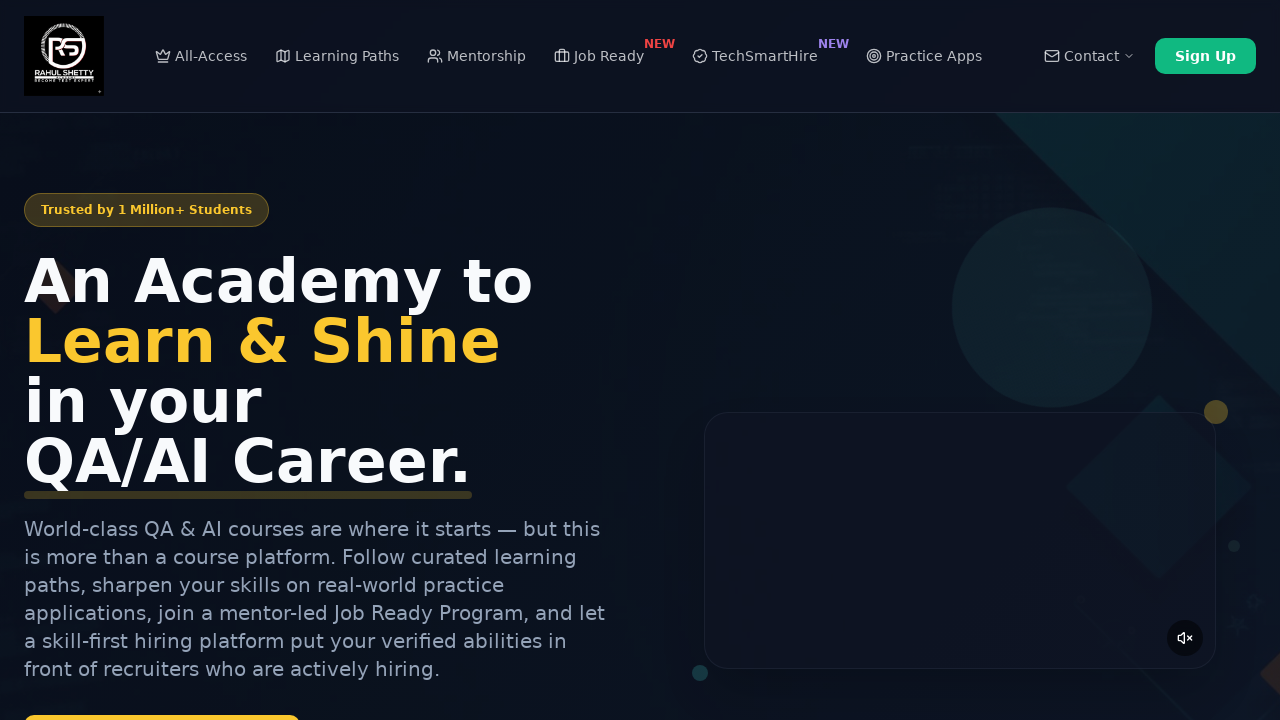

Retrieved current URL from browser
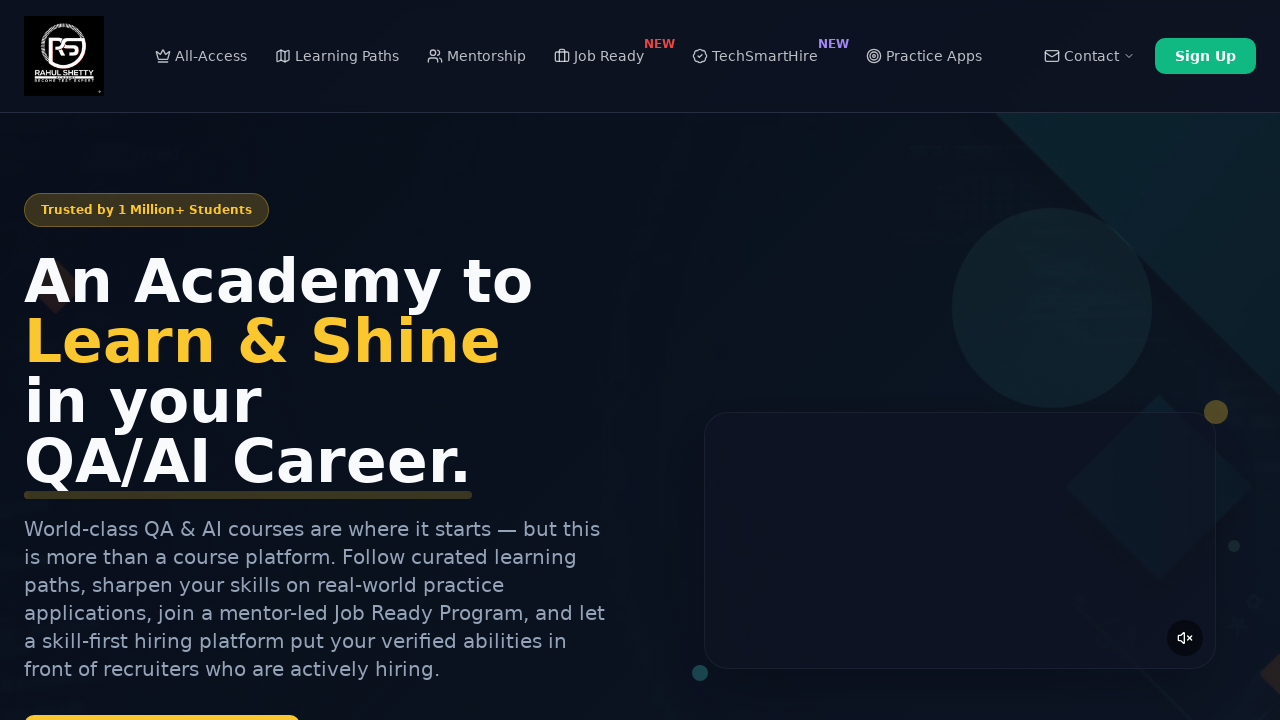

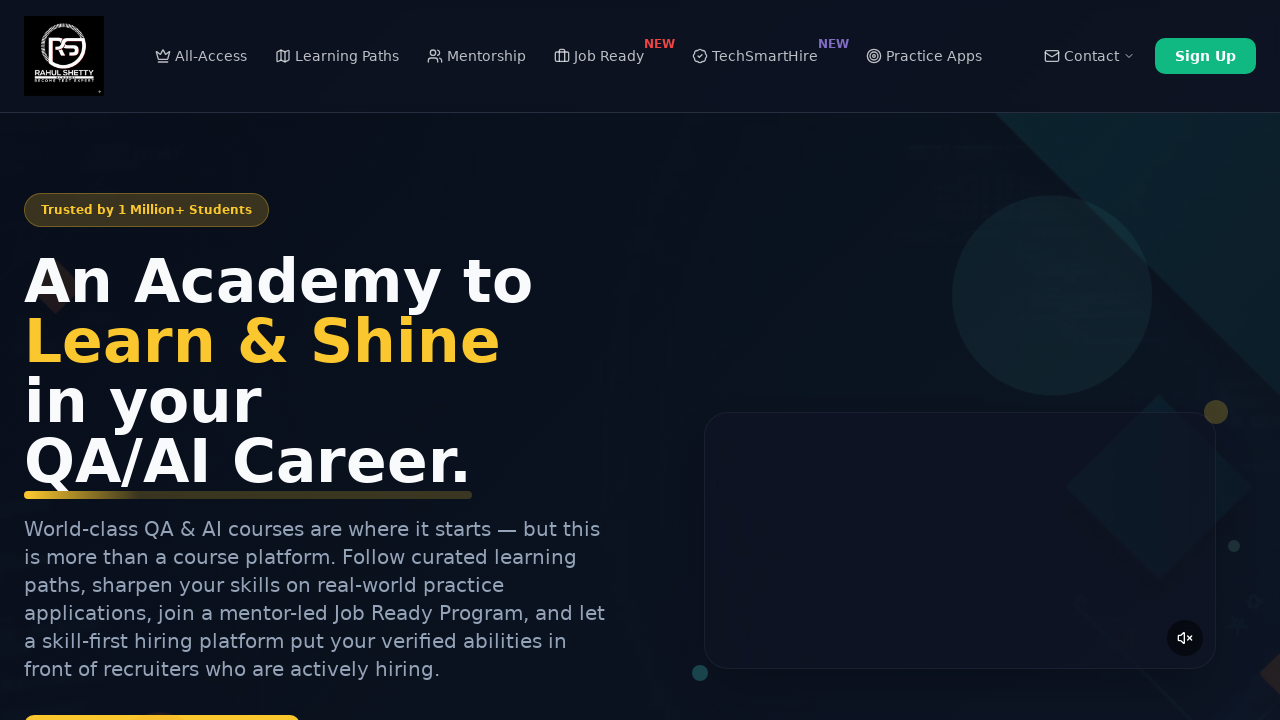